Verifies the current URL of the Jio website

Starting URL: https://www.jio.com/

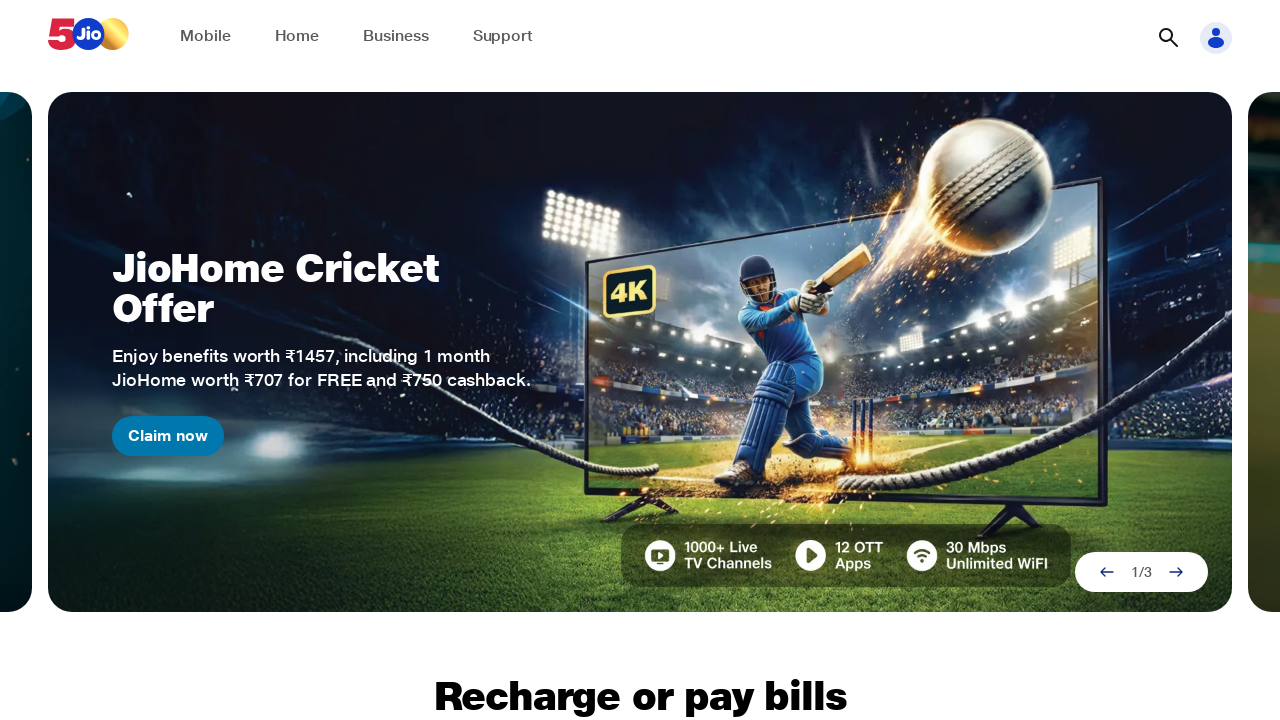

Verified current URL is https://www.jio.com/
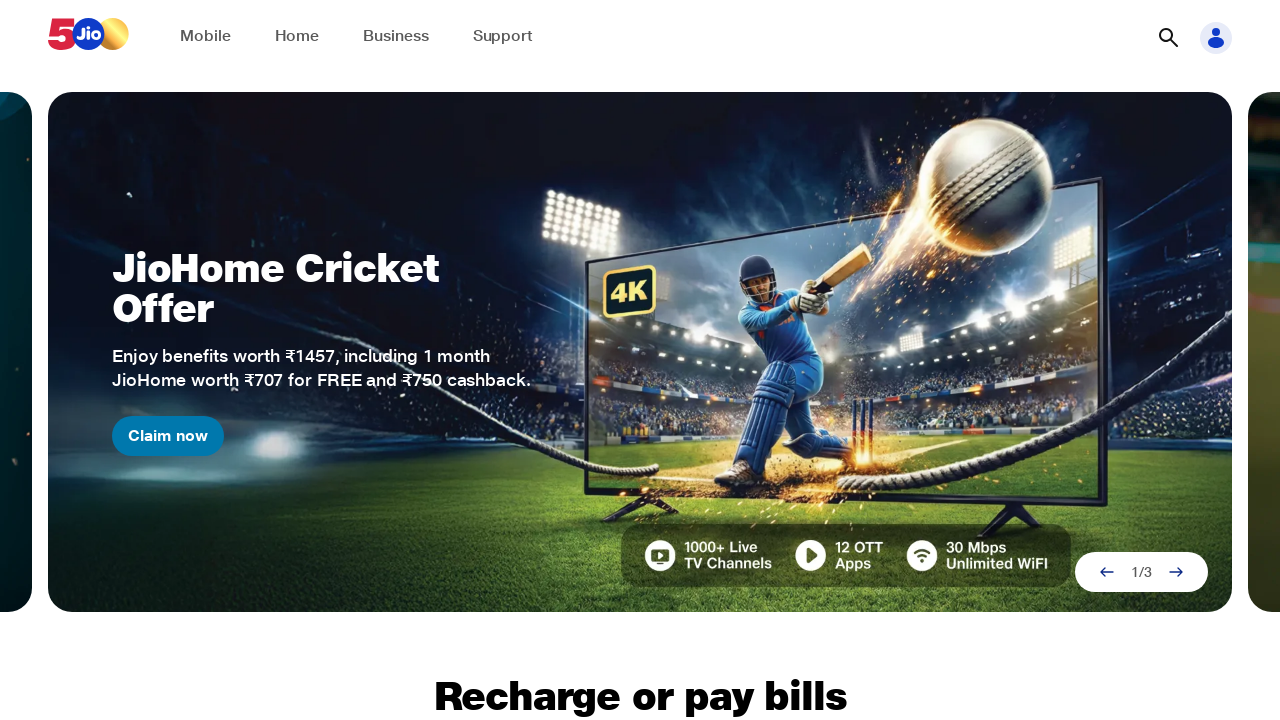

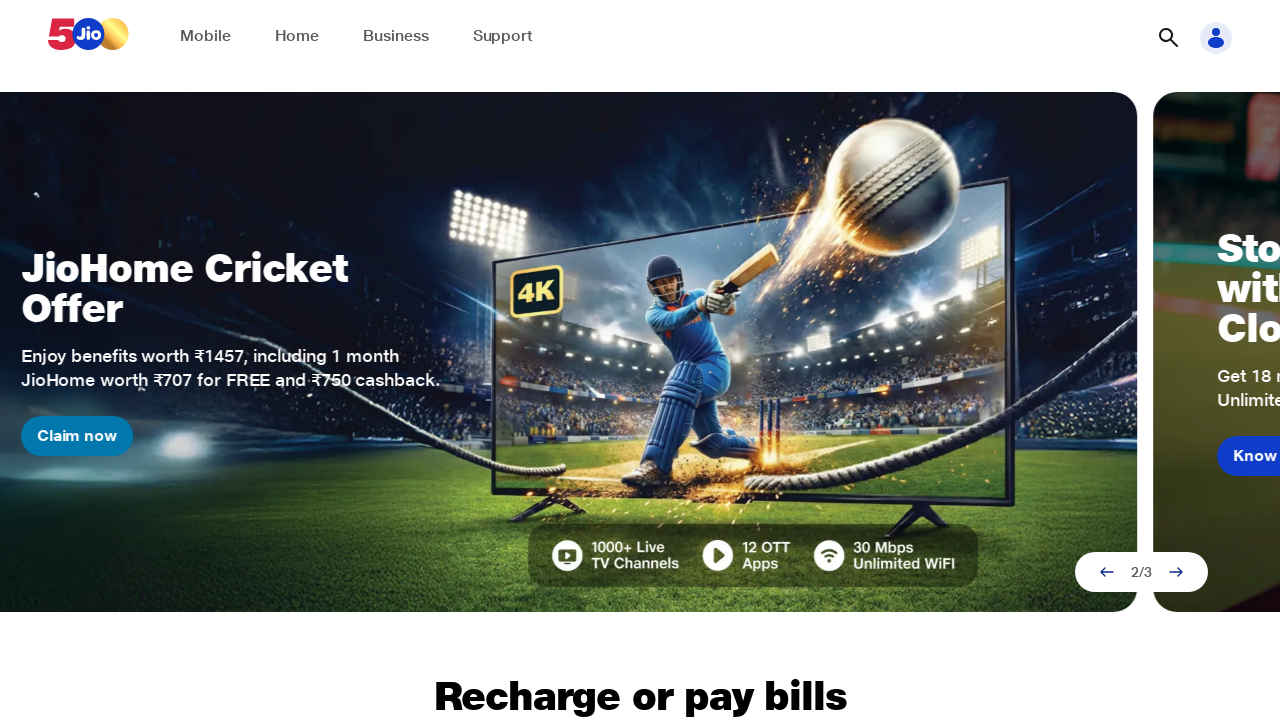